Tests alert handling functionality by navigating to alerts section, triggering an alert, and accepting it

Starting URL: http://demo.automationtesting.in/

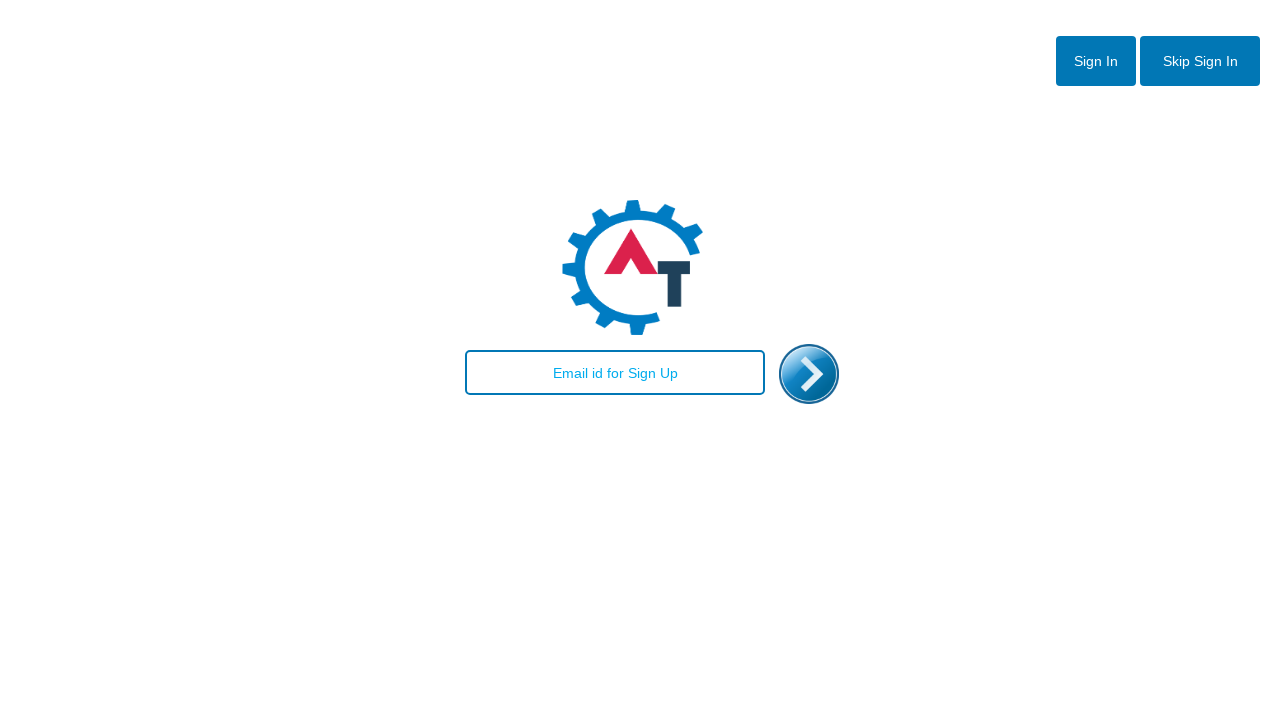

Clicked skip sign-in button at (1200, 61) on #btn2
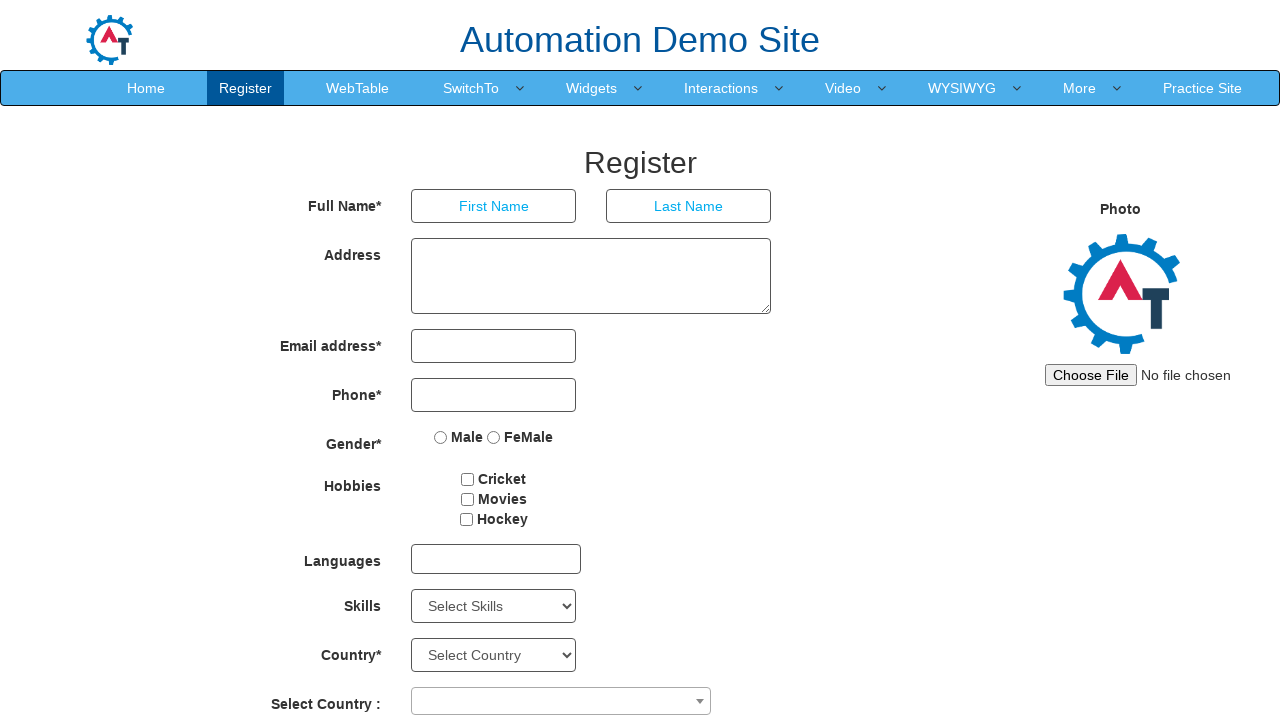

Hovered over SwitchTo menu at (471, 88) on a:has-text('SwitchTo')
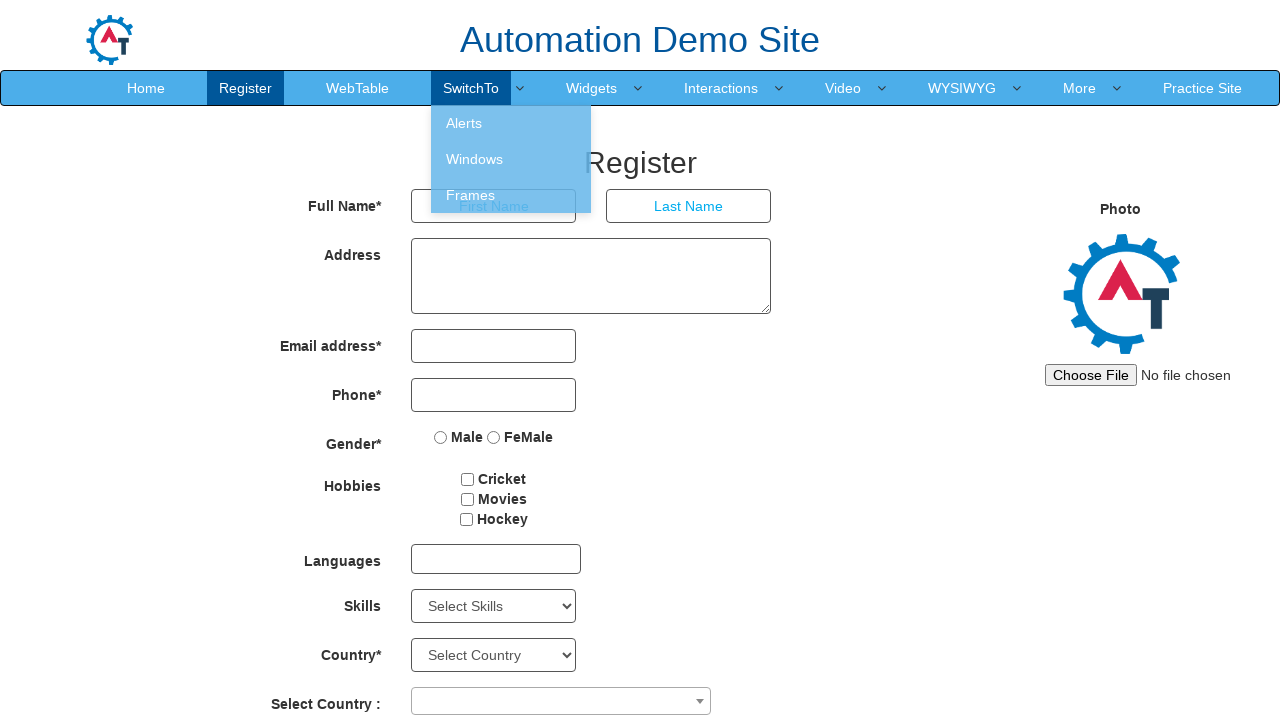

Clicked on Alerts submenu at (511, 123) on a:has-text('Alerts')
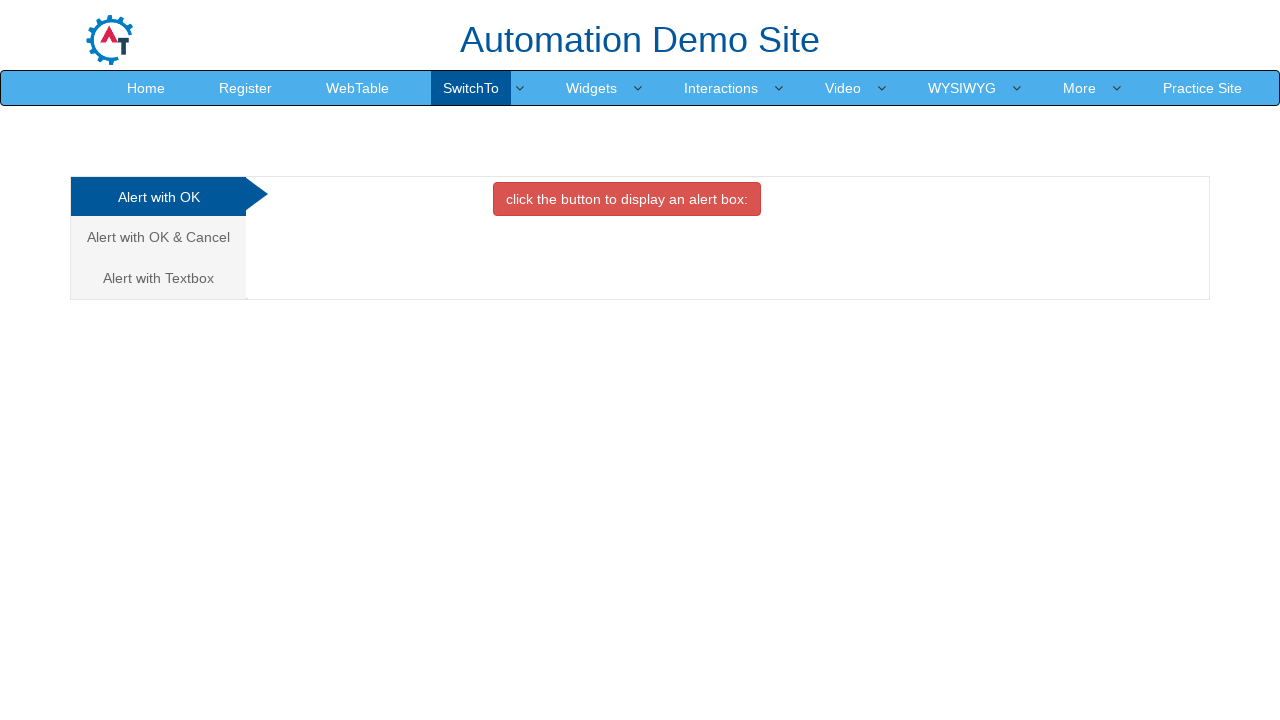

Clicked button to trigger alert at (627, 199) on xpath=//*[@id='OKTab']/button
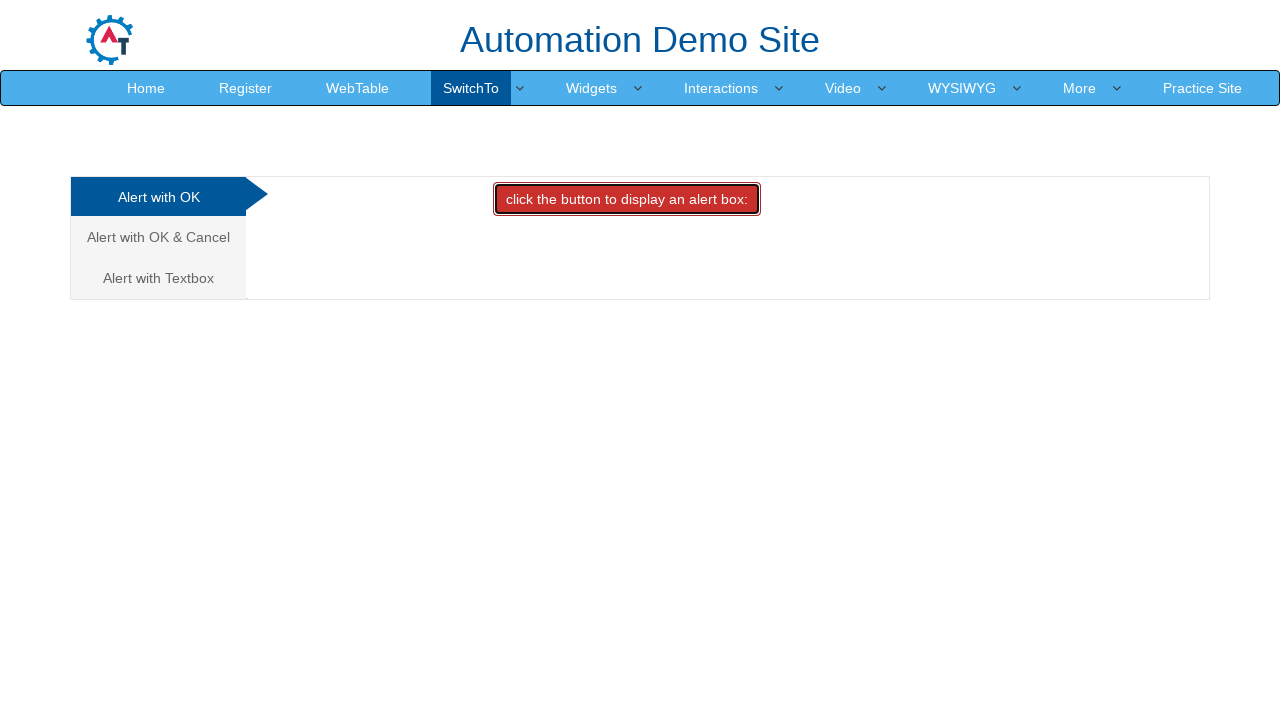

Set up dialog handler to accept alert
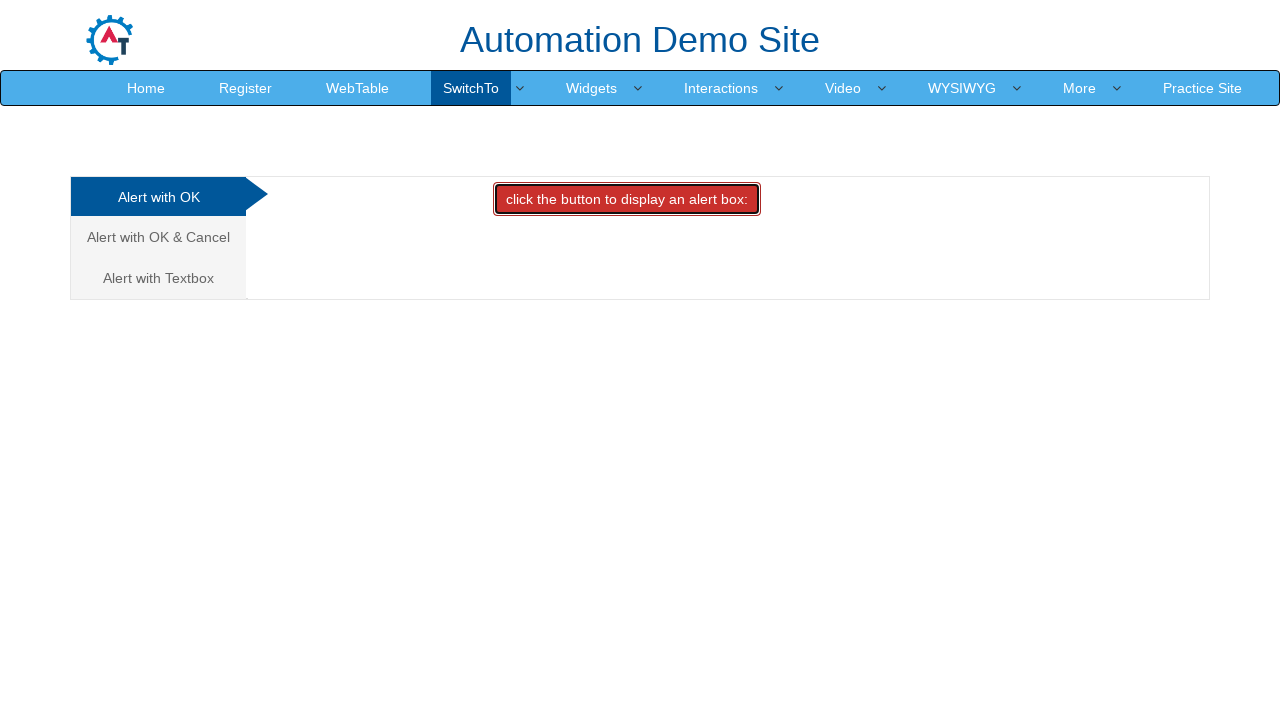

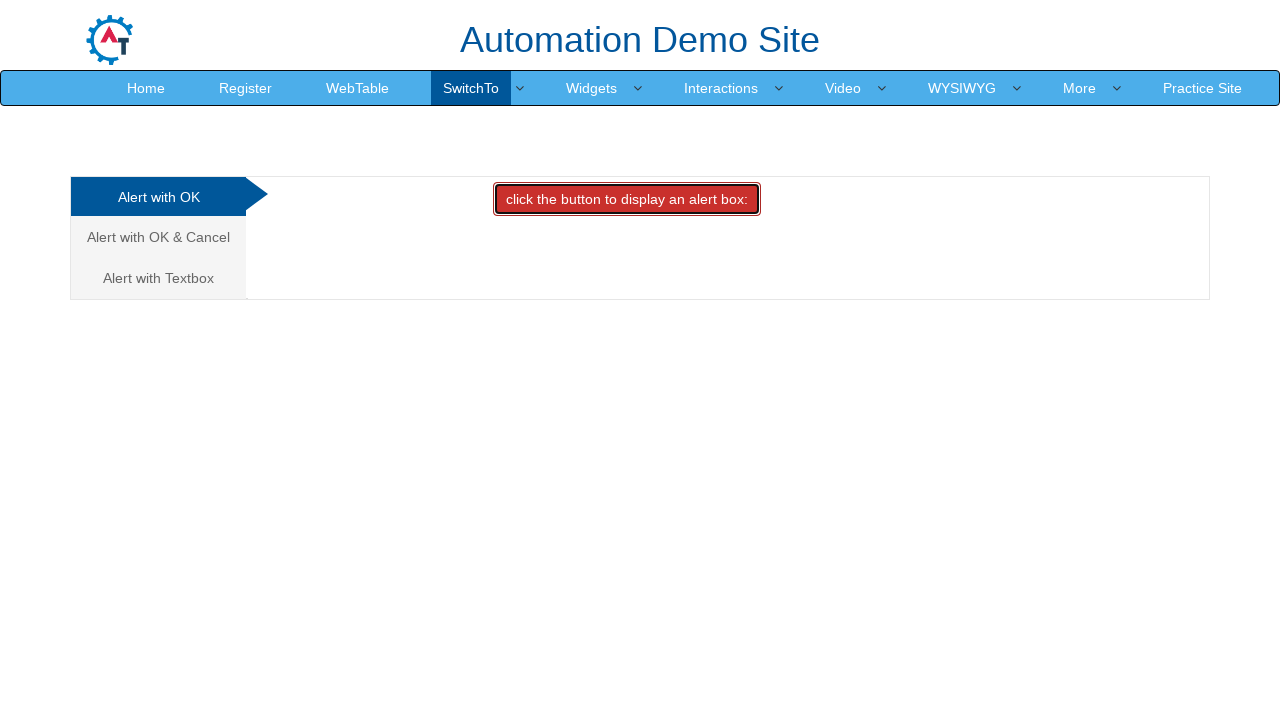